Tests accordion FAQ item 4 - clicks the heading and verifies the expanded content about extending rental

Starting URL: https://qa-scooter.praktikum-services.ru/

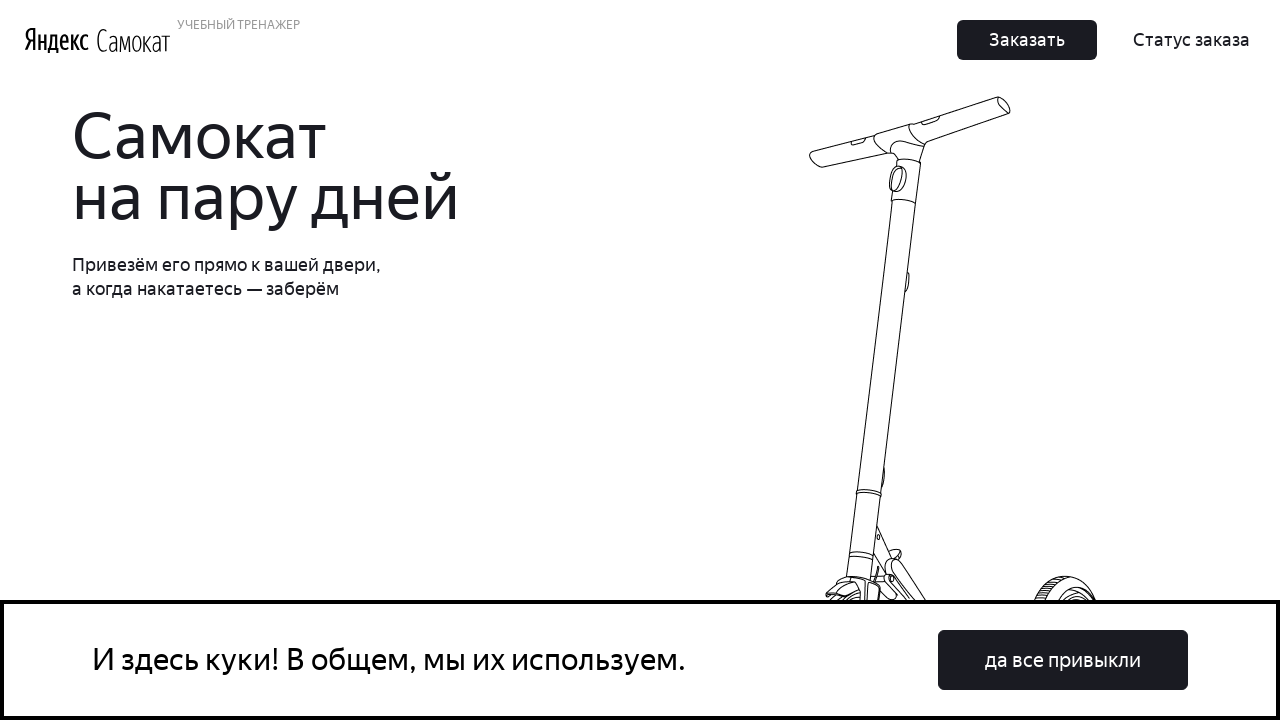

Clicked accordion heading 4 at (967, 360) on #accordion__heading-4
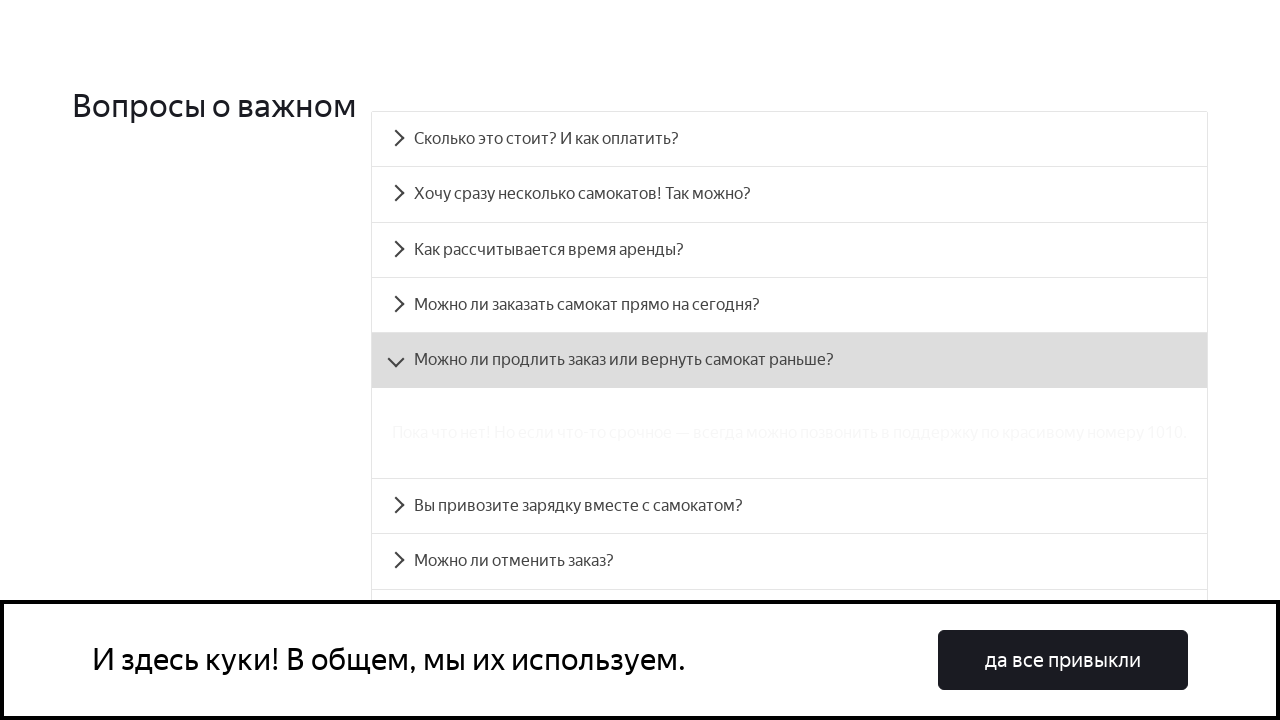

Accordion panel 4 expanded and became visible
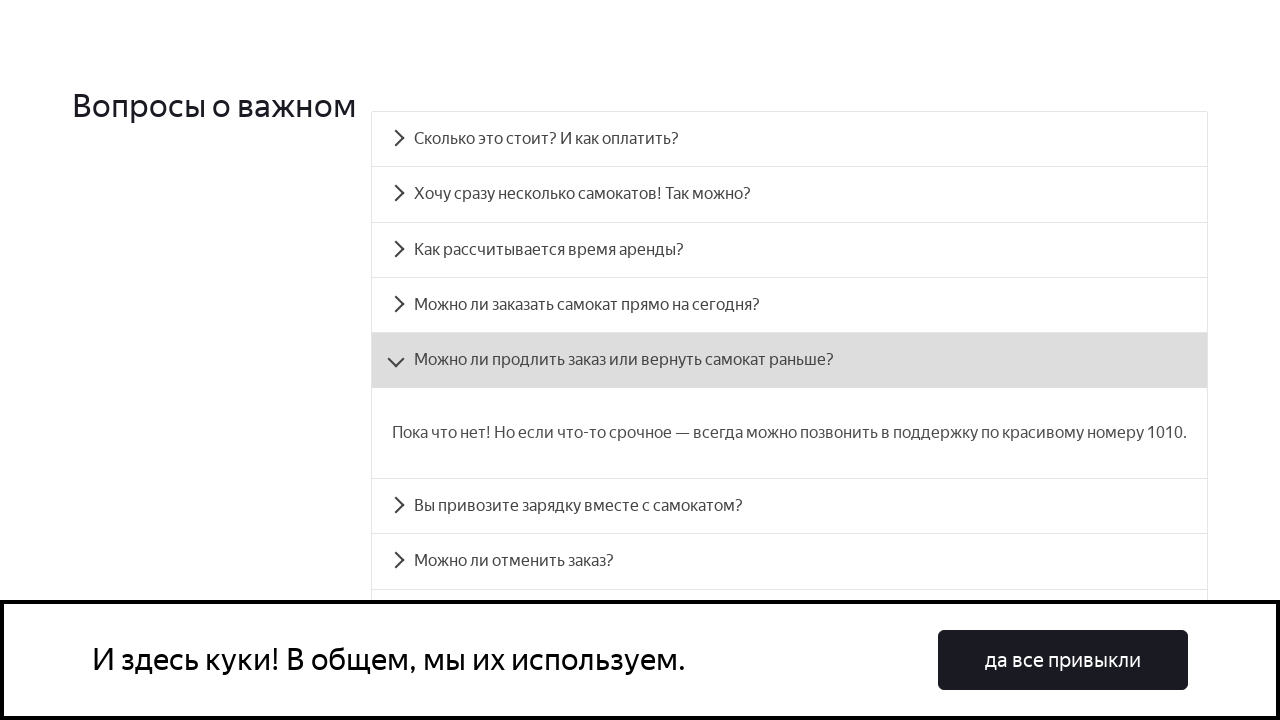

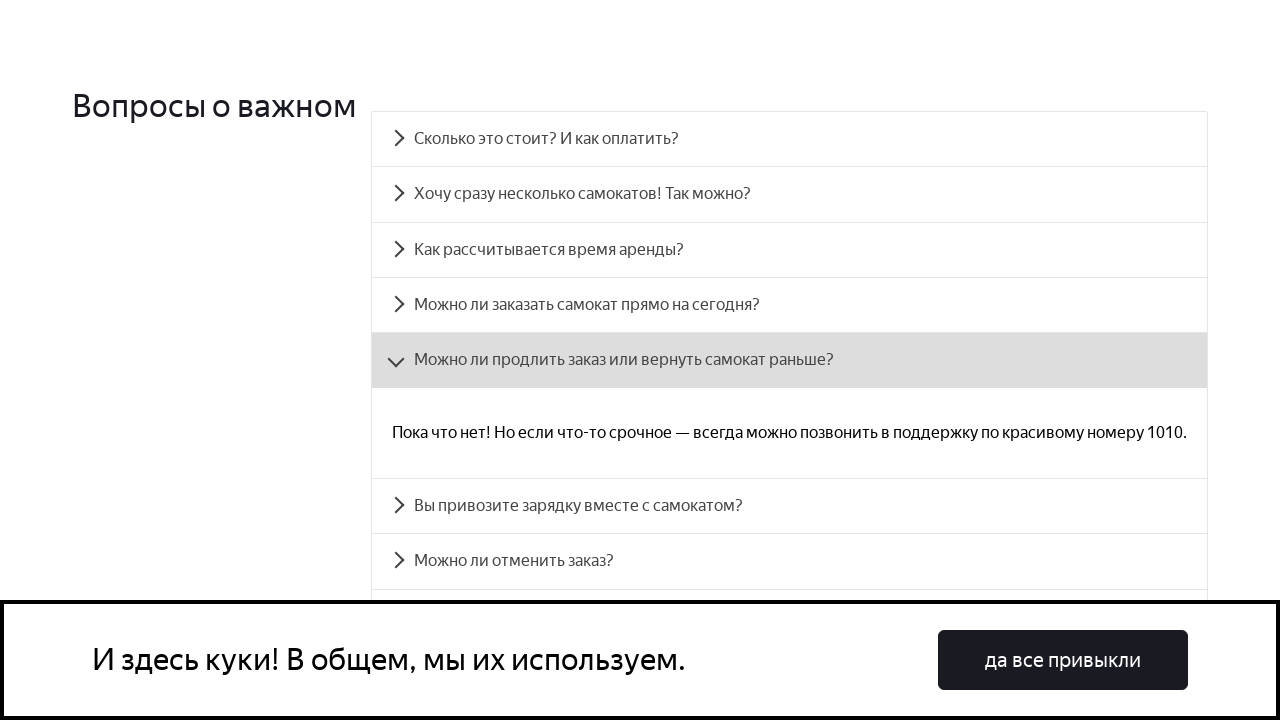